Tests auto-healing demo form by filling username and password fields and submitting without changing the DOM first

Starting URL: https://www.lambdatest.com/selenium-playground/auto-healing

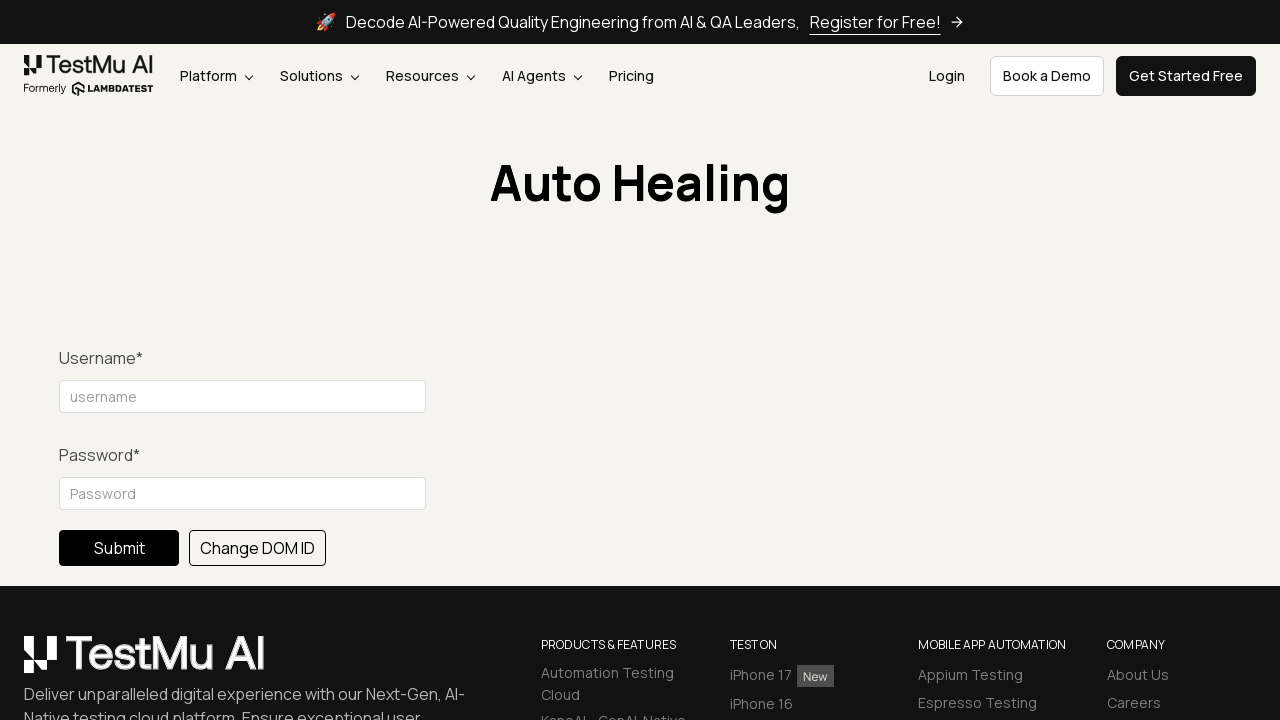

Waited for page to load (5000ms timeout)
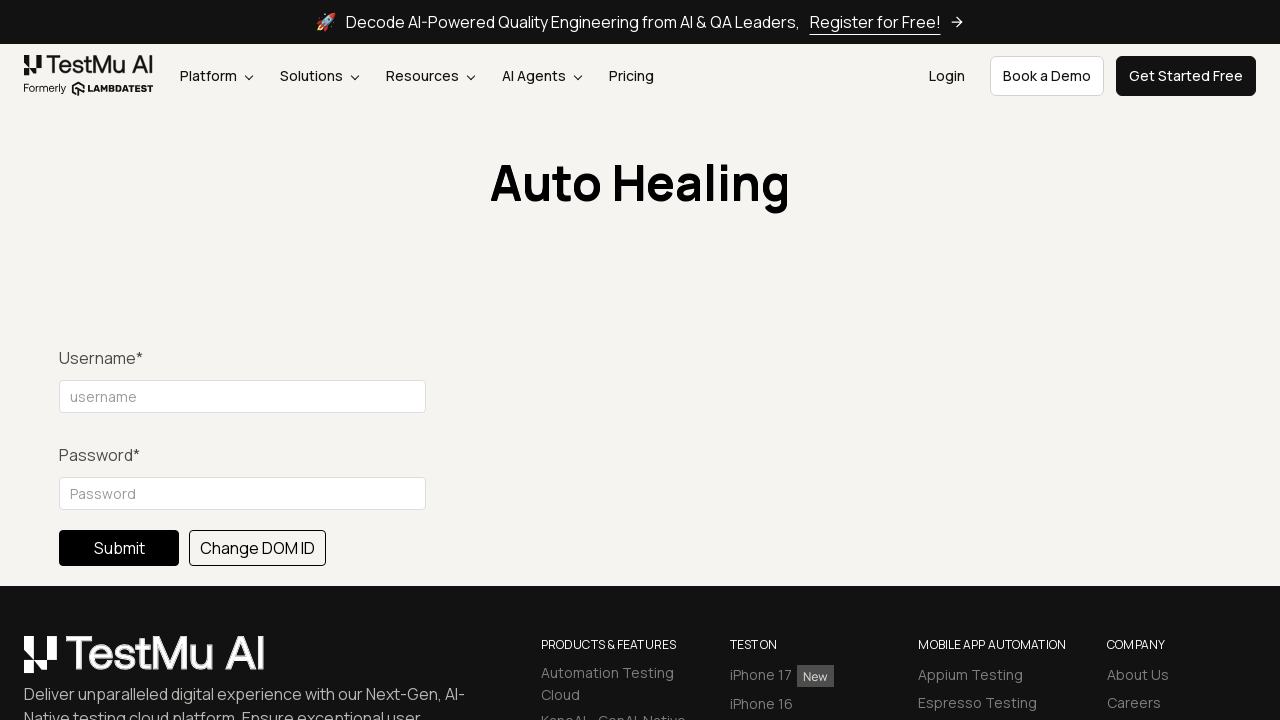

Filled username field with 'test@gmail.com' on #username
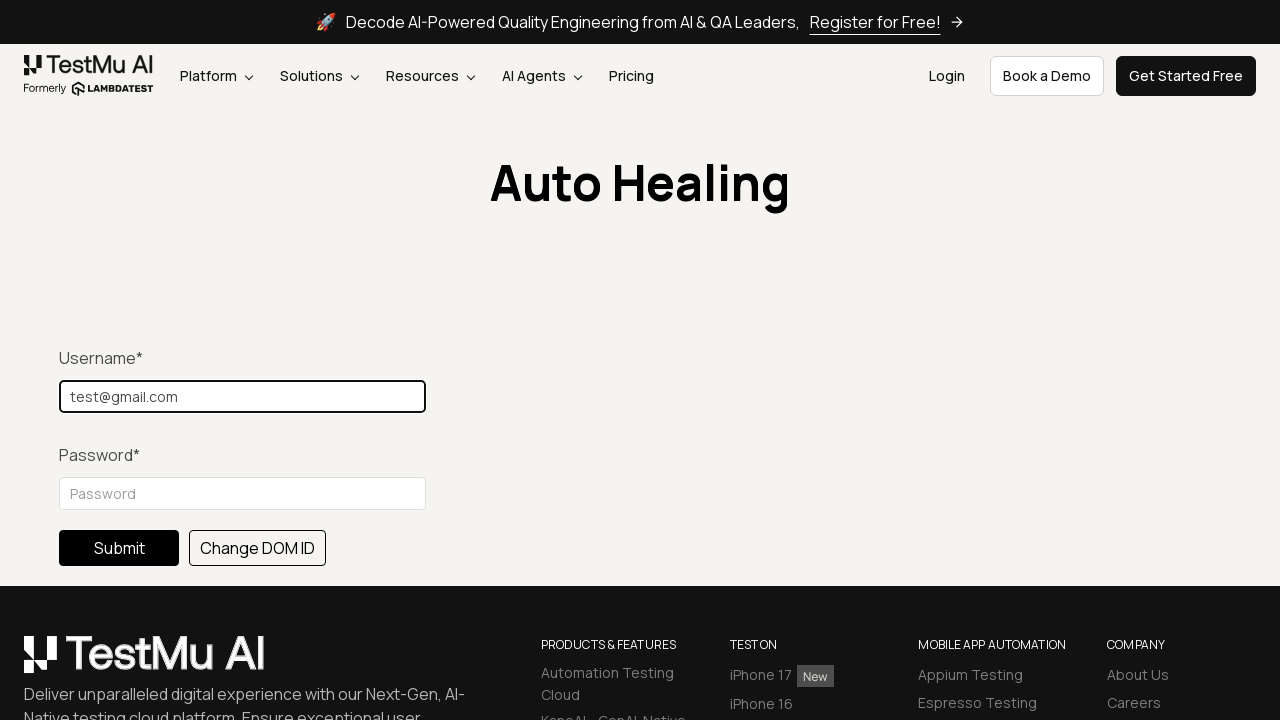

Filled password field with 'password' on #password
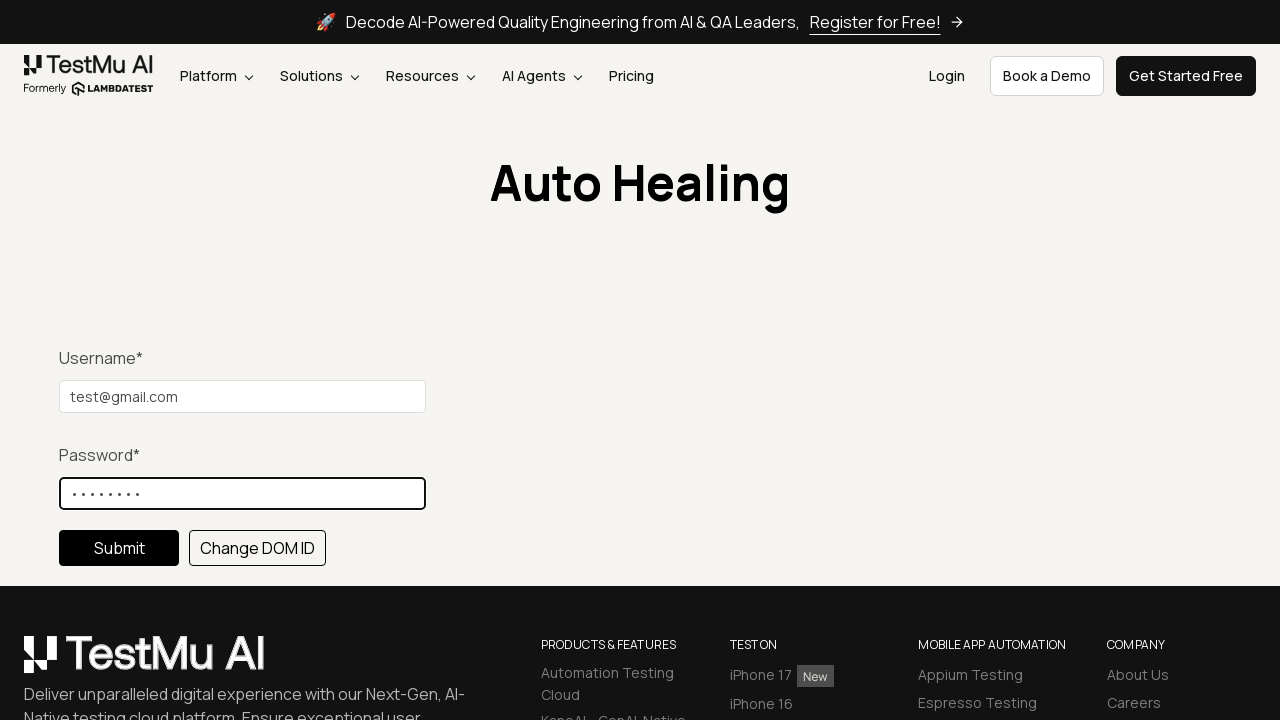

Clicked Submit button to submit the form at (119, 548) on xpath=//*[contains(text(), 'Submit')]
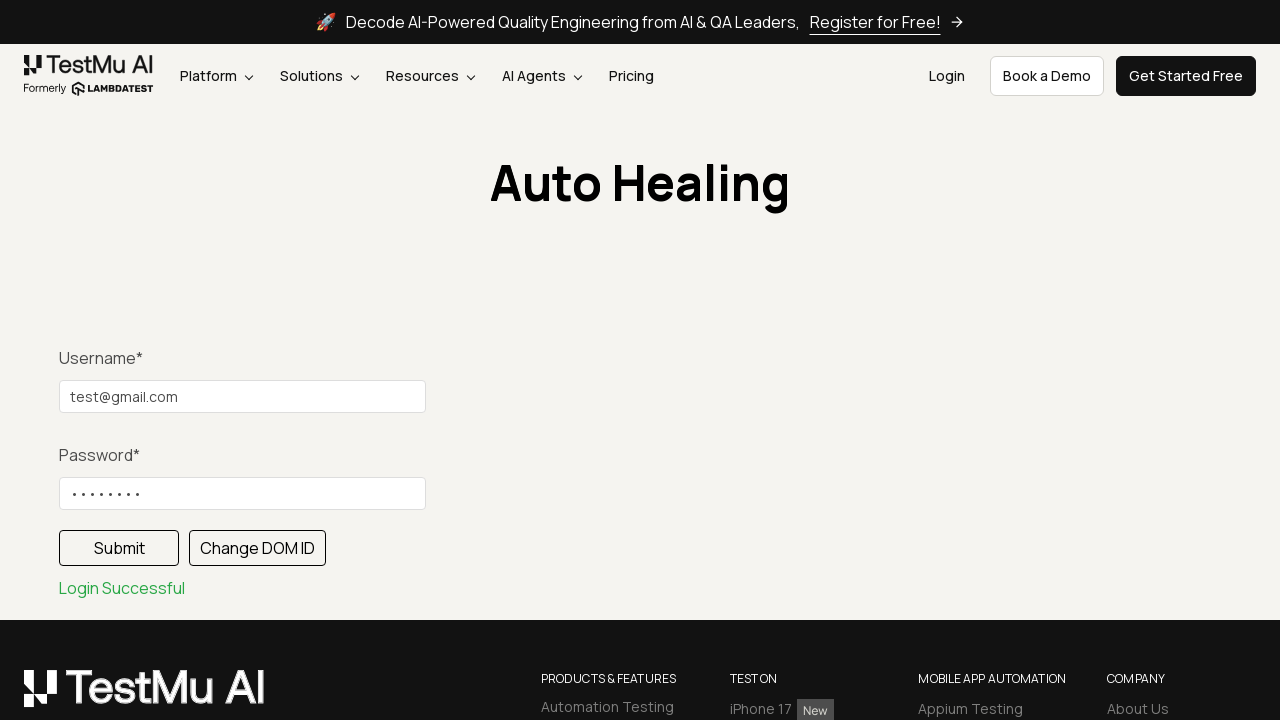

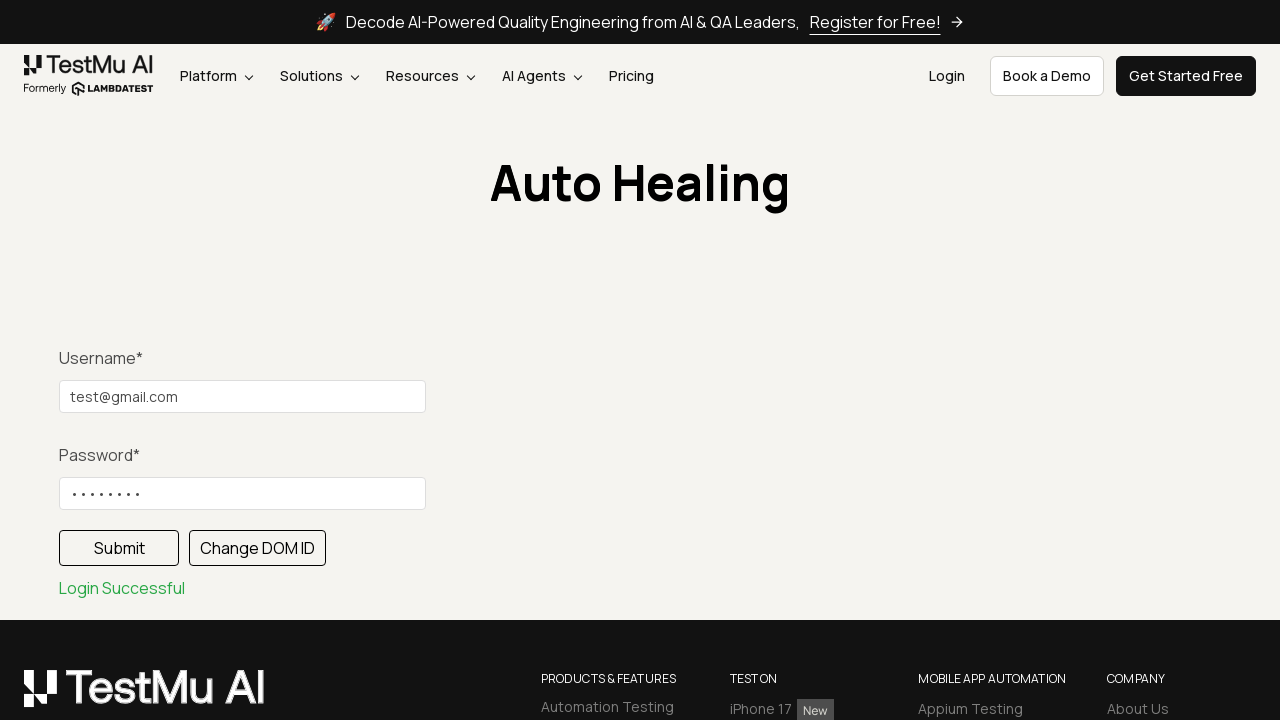